Tests GitHub's advanced search form by filling in search criteria (search term, repository owner, date, and language) and submitting the form to perform a search.

Starting URL: https://github.com/search/advanced

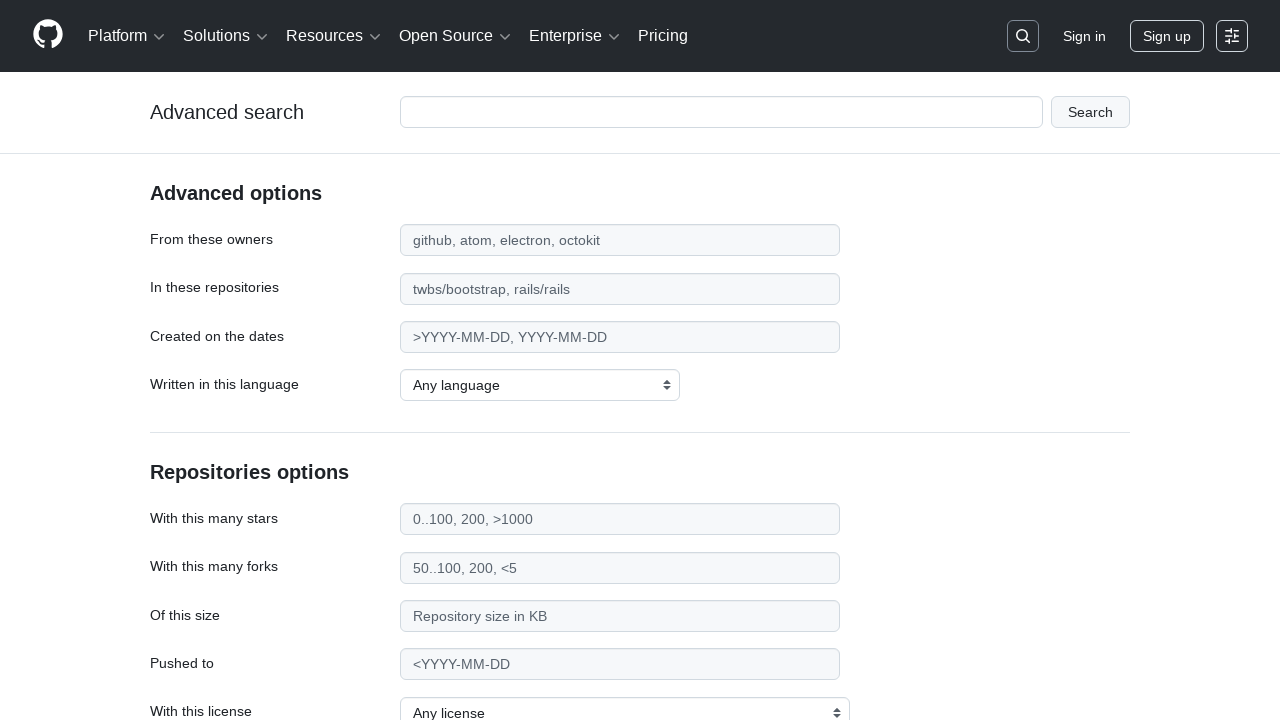

Filled search field with 'playwright-automation' on #adv_code_search input.js-advanced-search-input
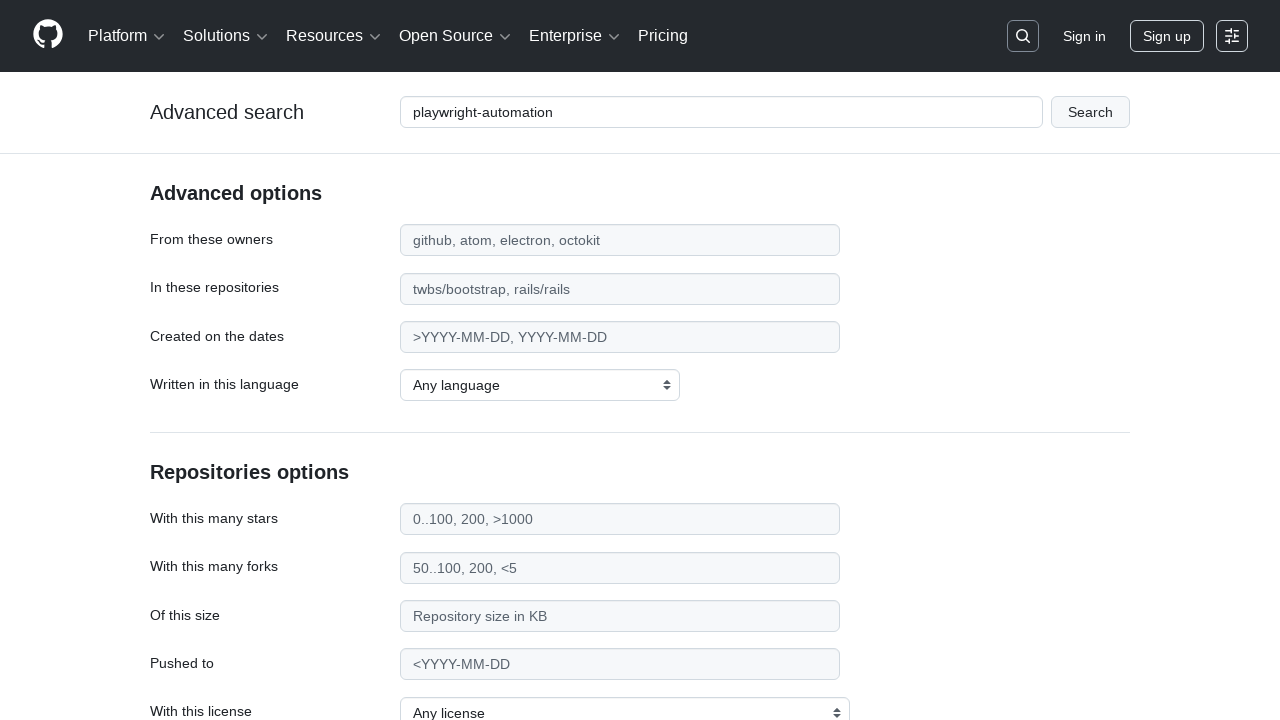

Filled repository owner field with 'microsoft' on #search_from
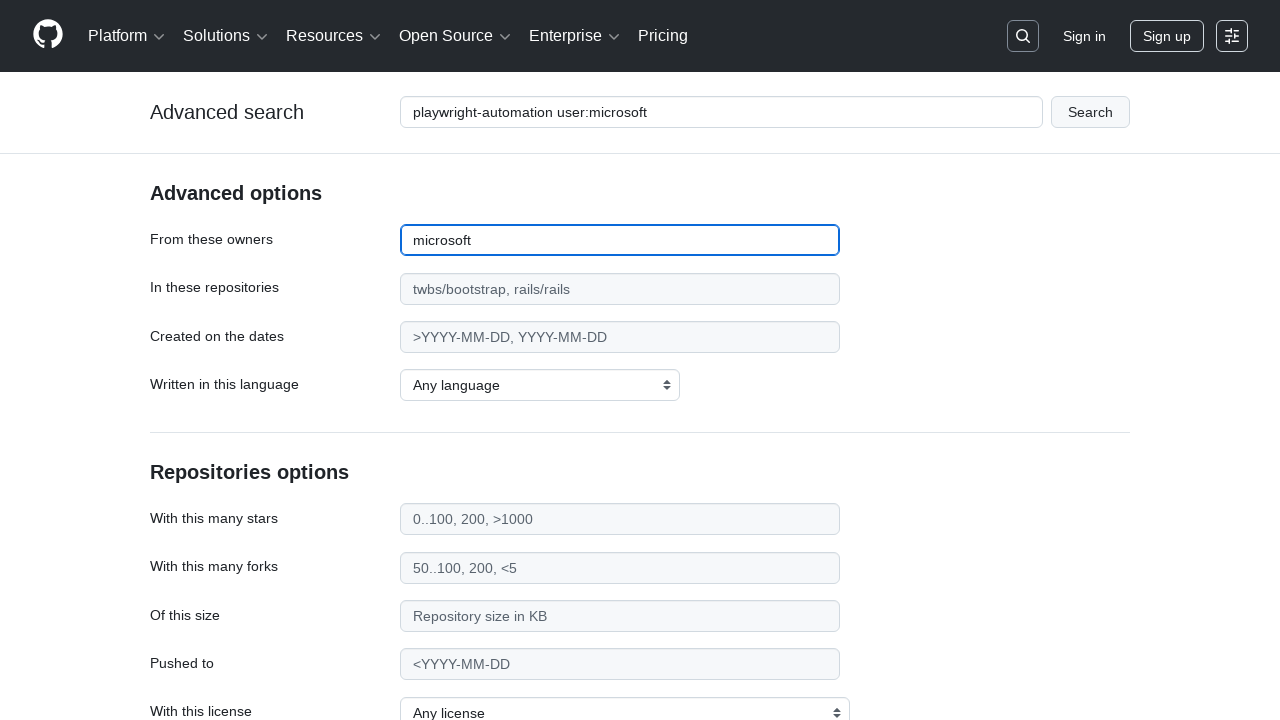

Filled date field with '>2020' on #search_date
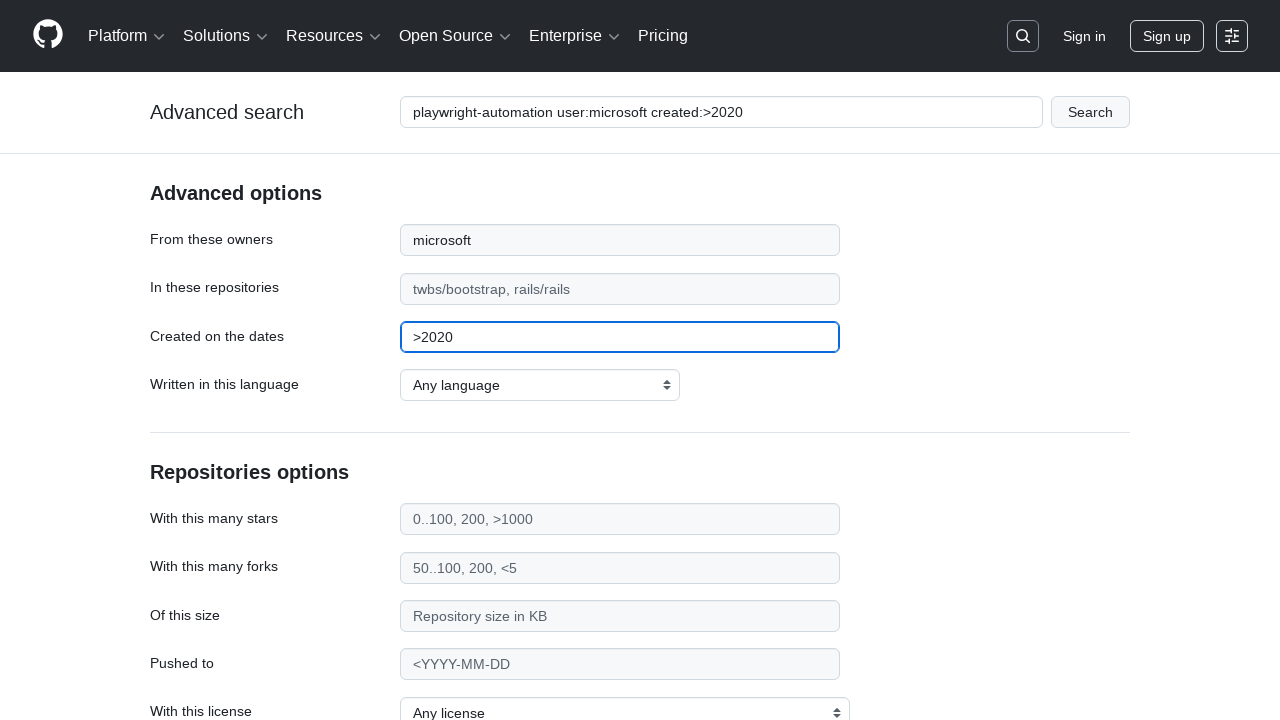

Selected 'JavaScript' as programming language on select#search_language
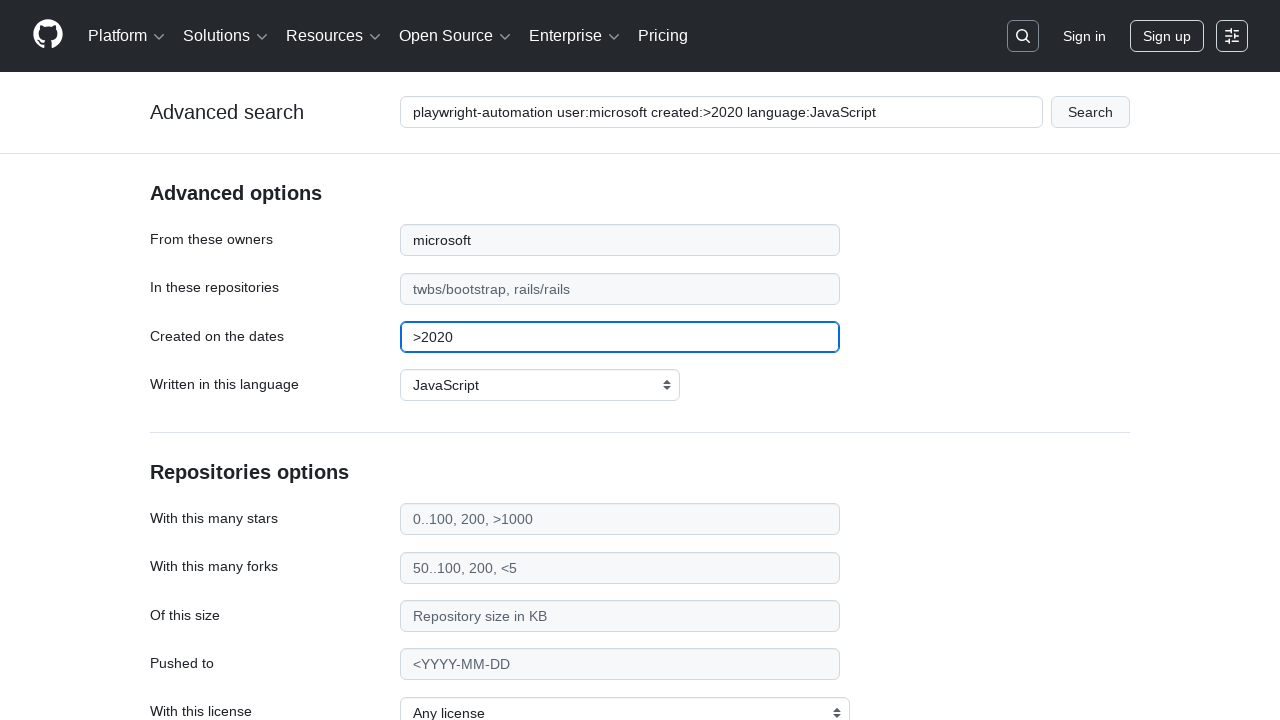

Clicked submit button to perform advanced search at (1090, 112) on #adv_code_search button[type="submit"]
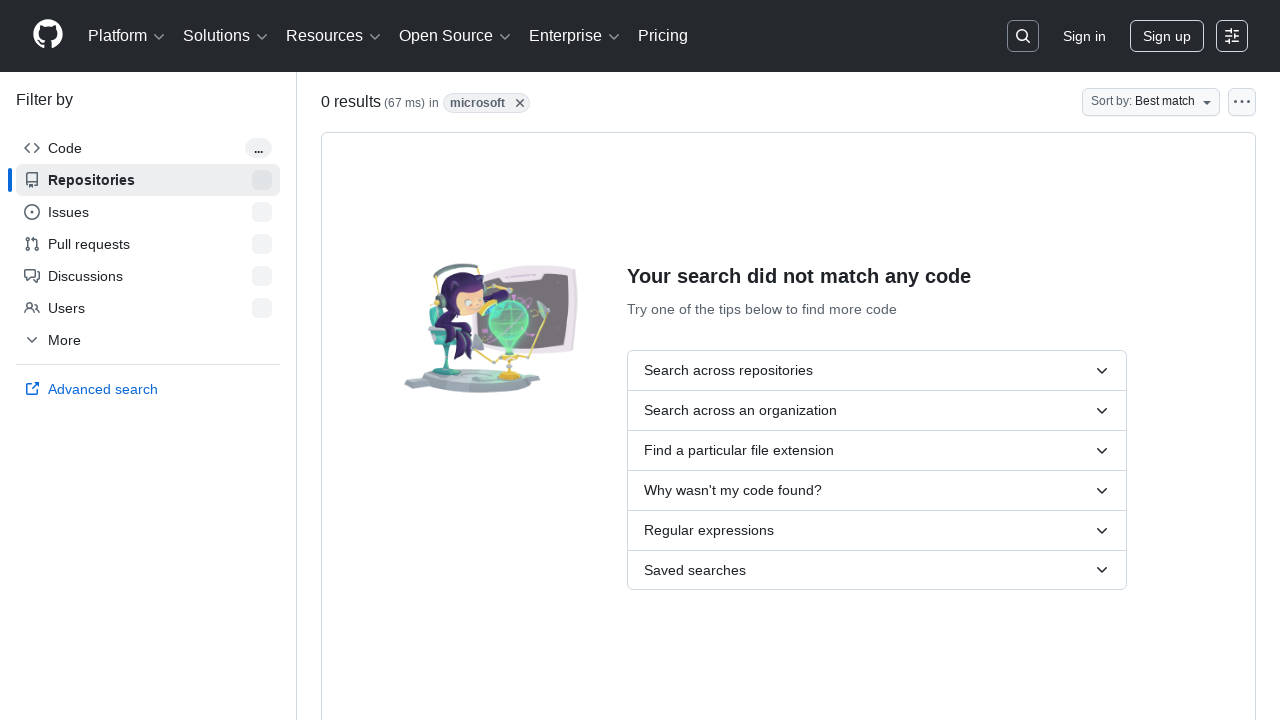

Search results page loaded and network idle
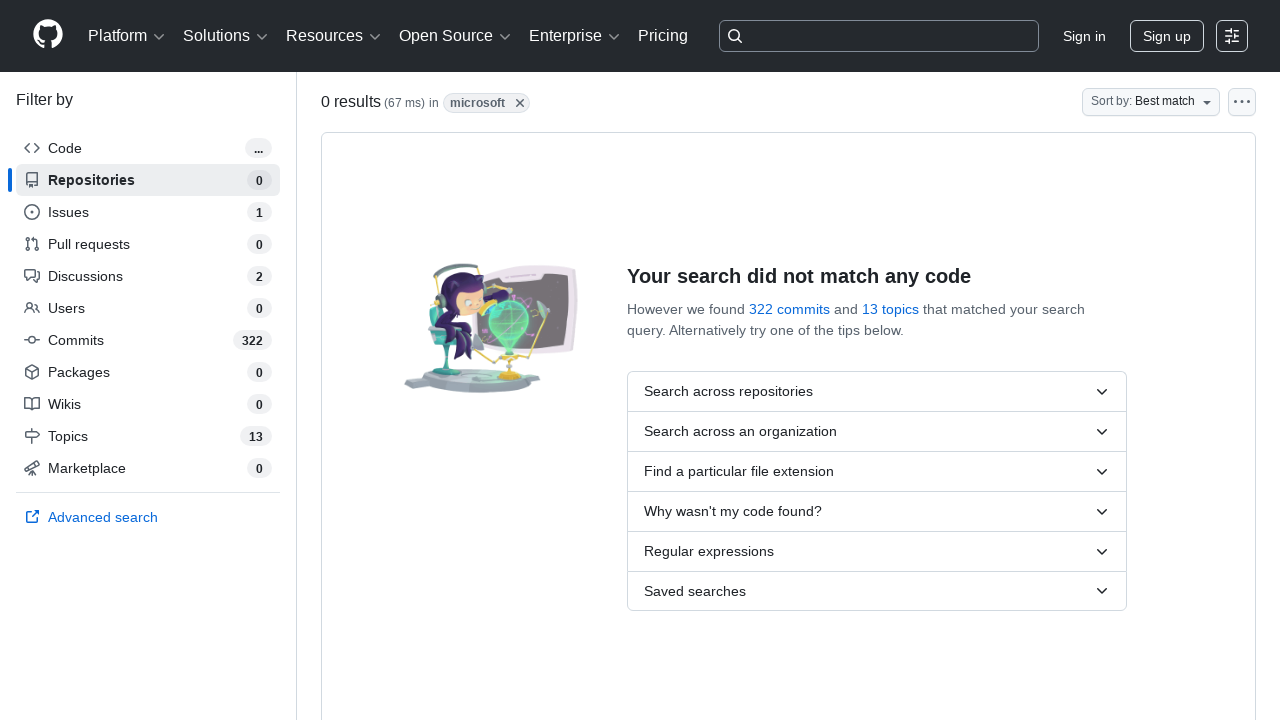

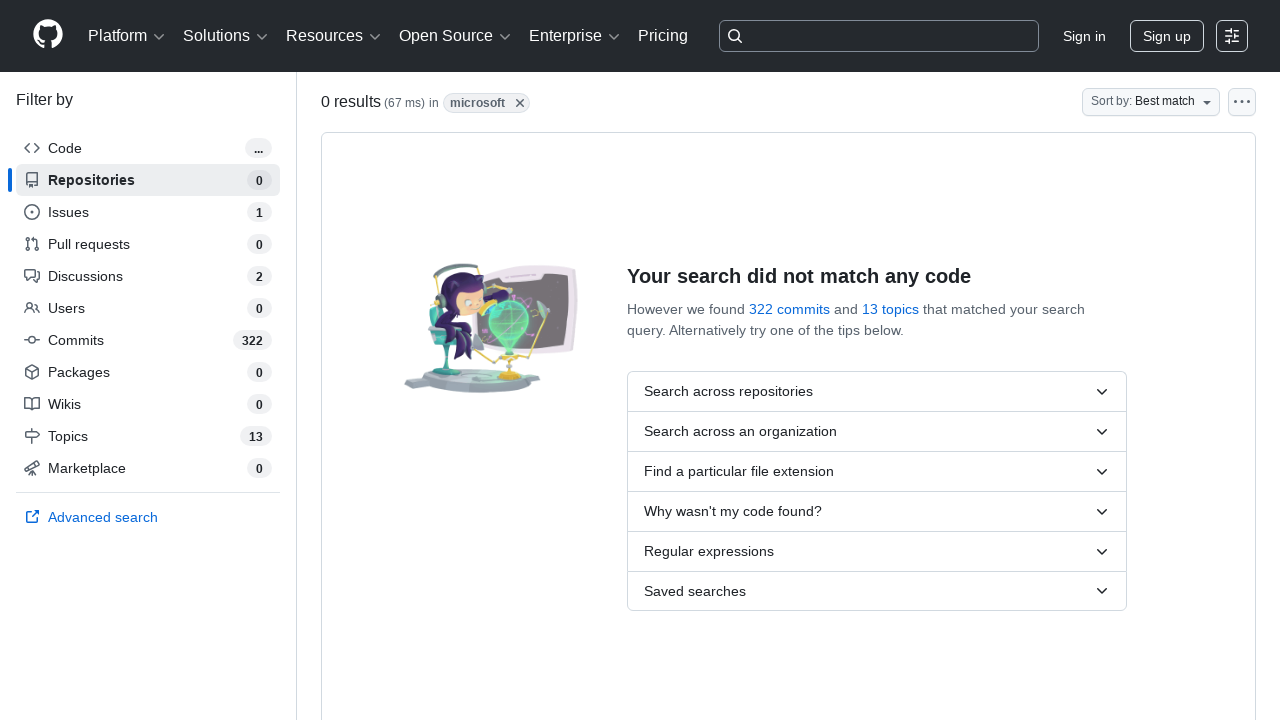